Tests that the Phones category on demoblaze.com contains at least one product item

Starting URL: https://www.demoblaze.com/

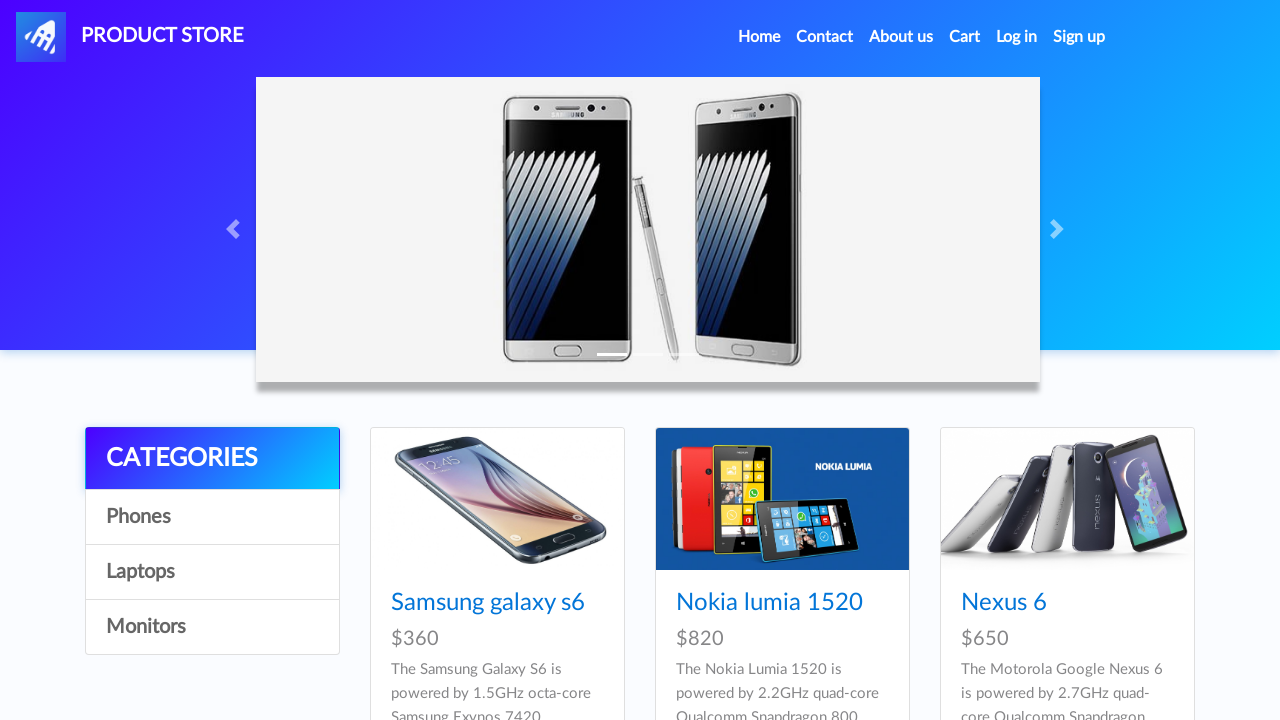

Clicked on Phones category link at (212, 517) on a:has-text('Phones')
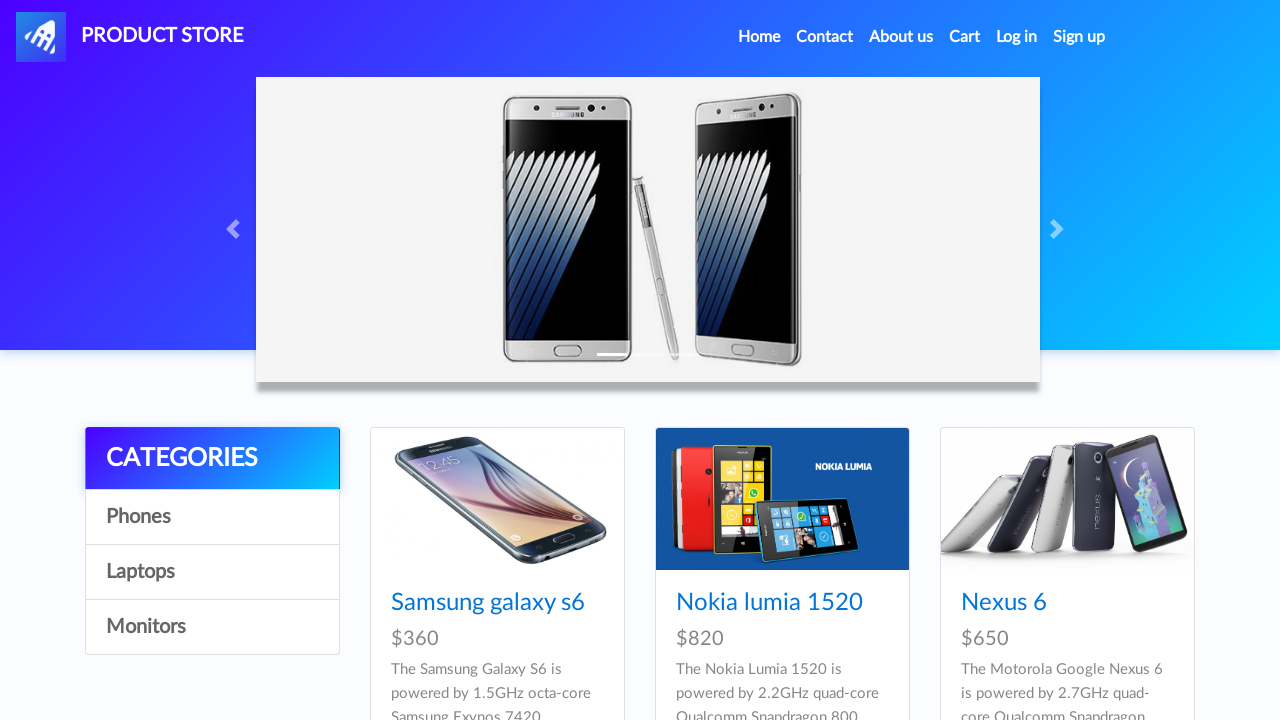

Waited for product cards to load
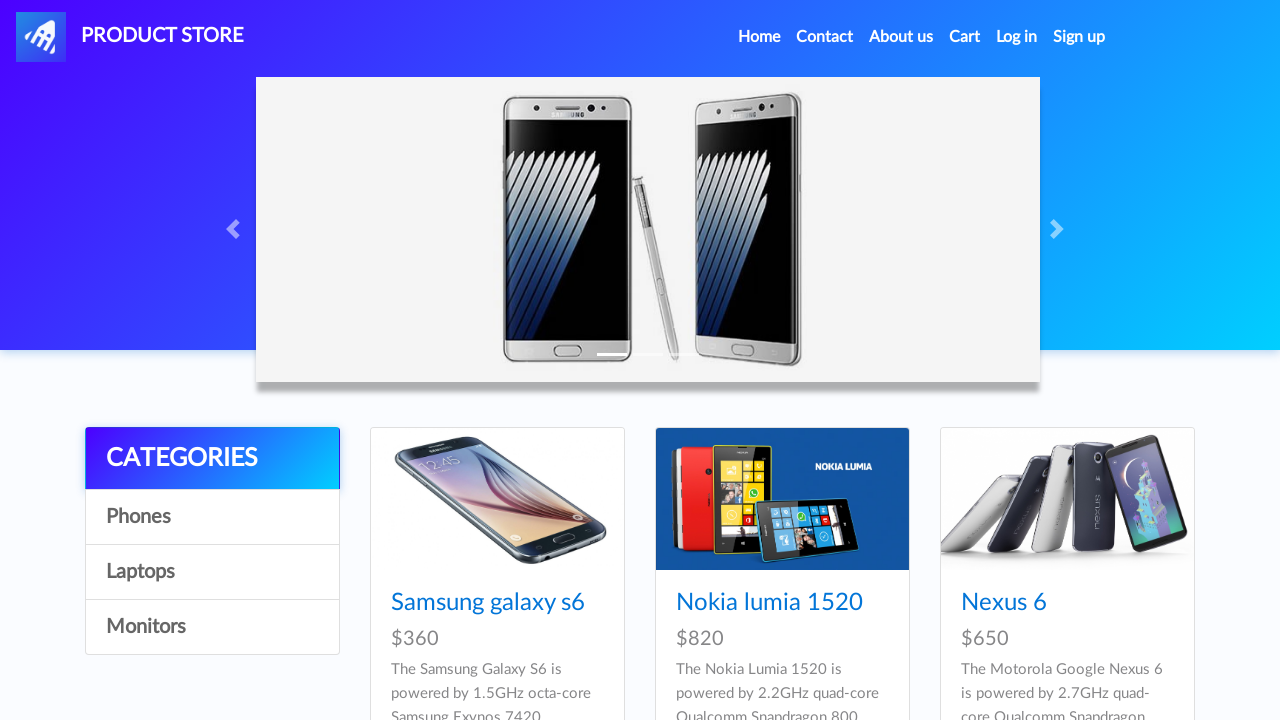

Retrieved all product cards - found 7 items
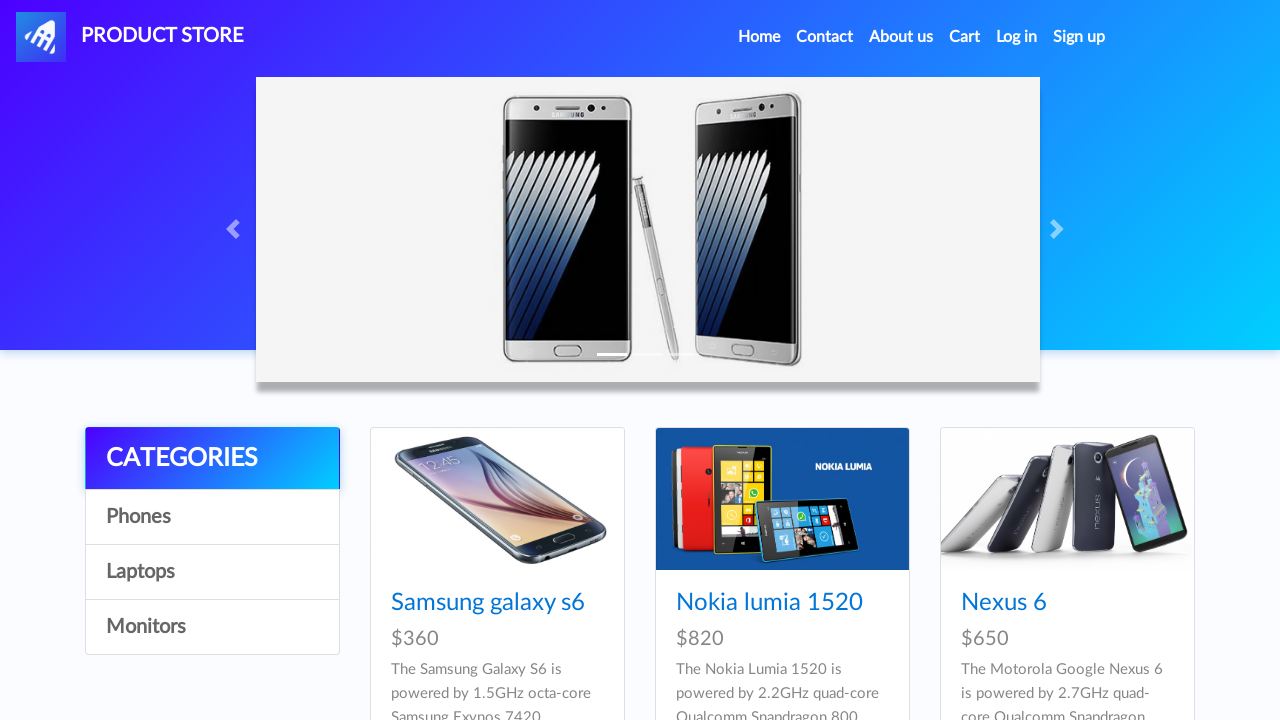

Verified that Phones category contains at least one product item
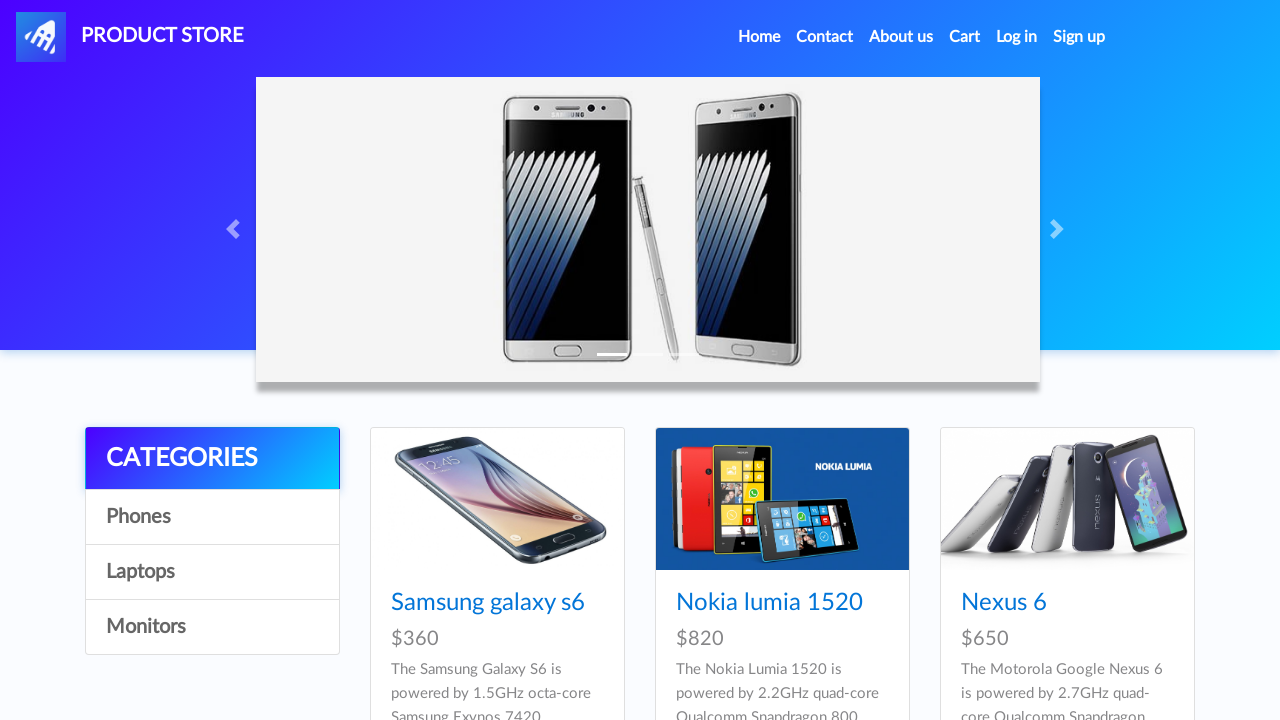

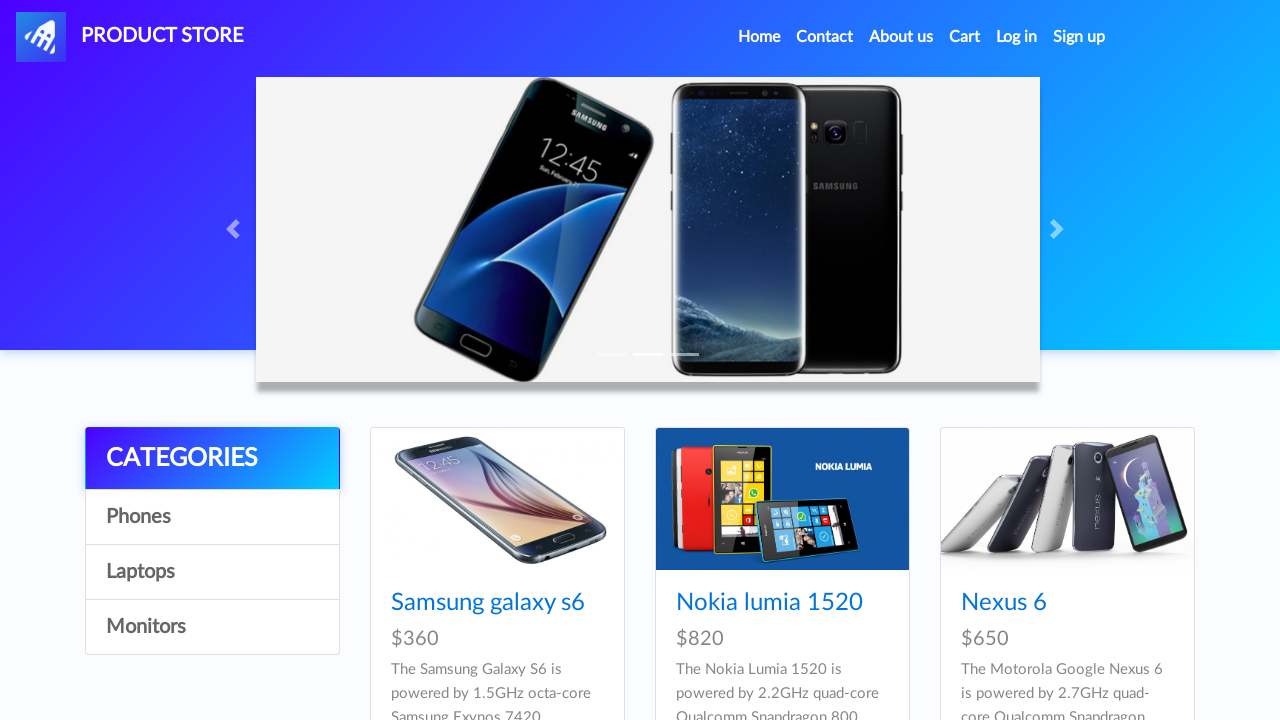